Performs a basic health check on the StellarSpeak website by verifying the page loads successfully and has a non-empty title.

Starting URL: https://www.stellarspeak.online

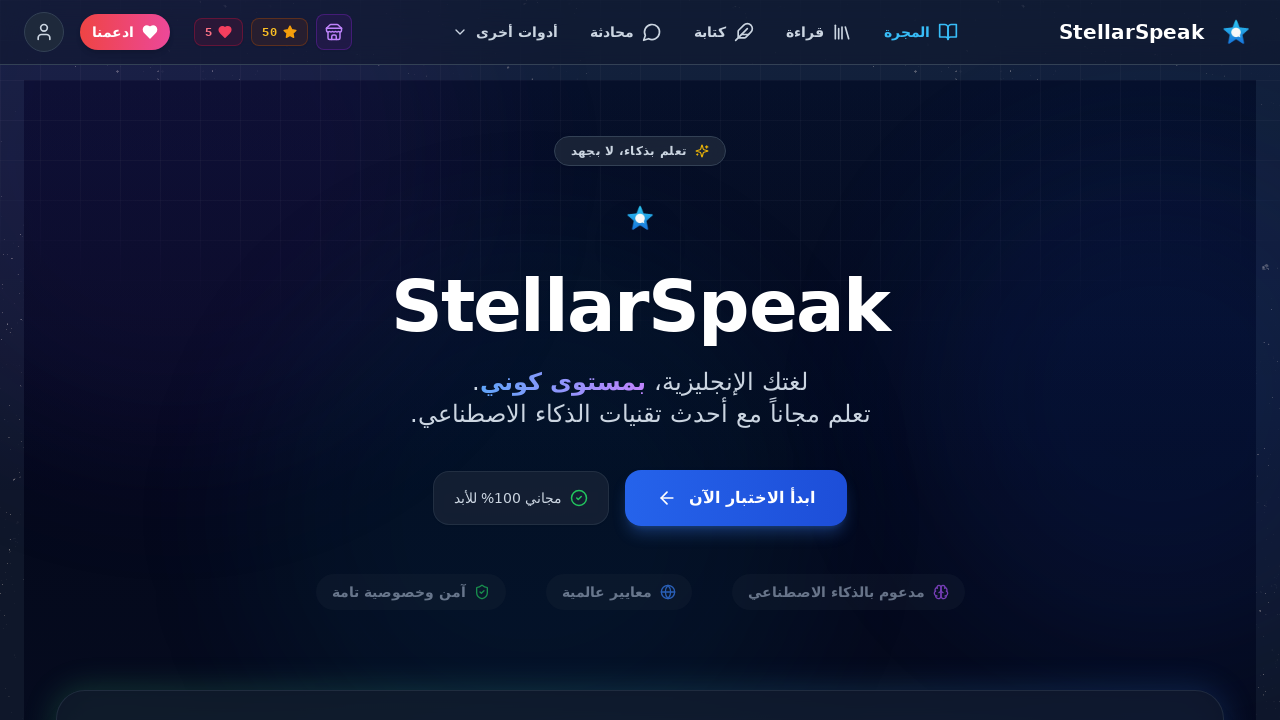

Page loaded - domcontentloaded event fired
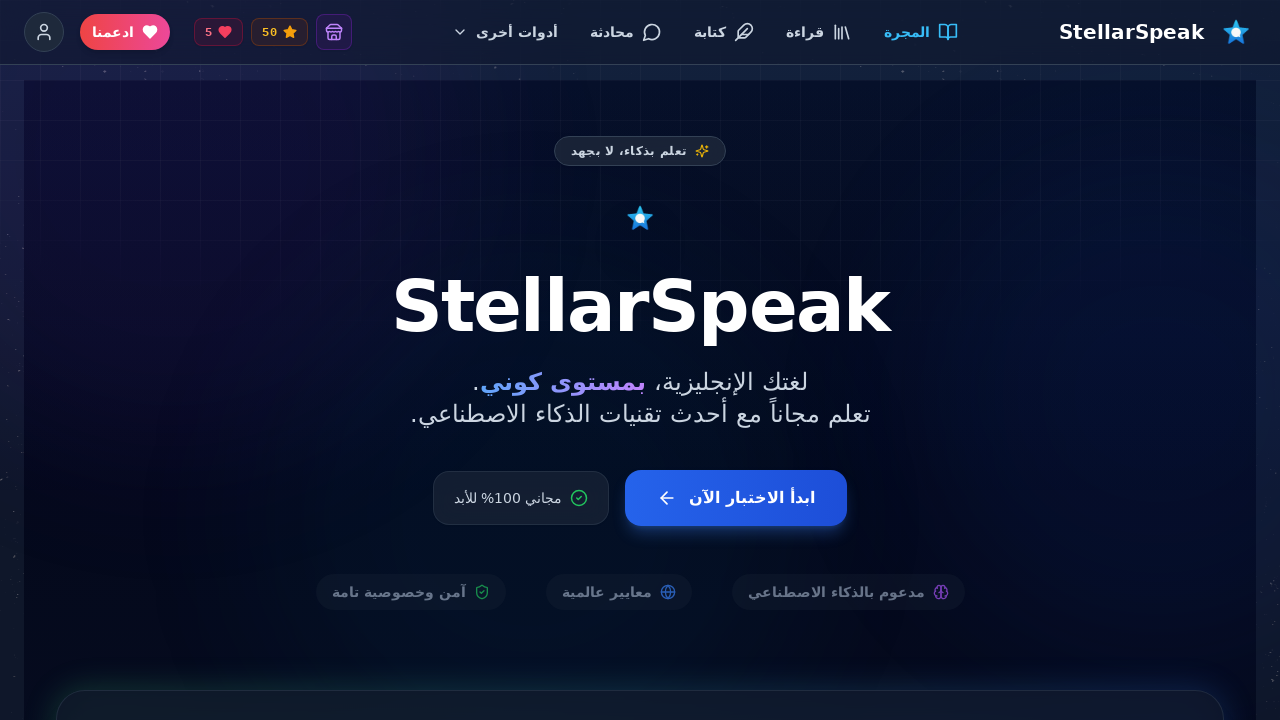

Retrieved page title: 'StellarSpeak - تعلم الإنجليزية من الصفر حتى الاحتراف'
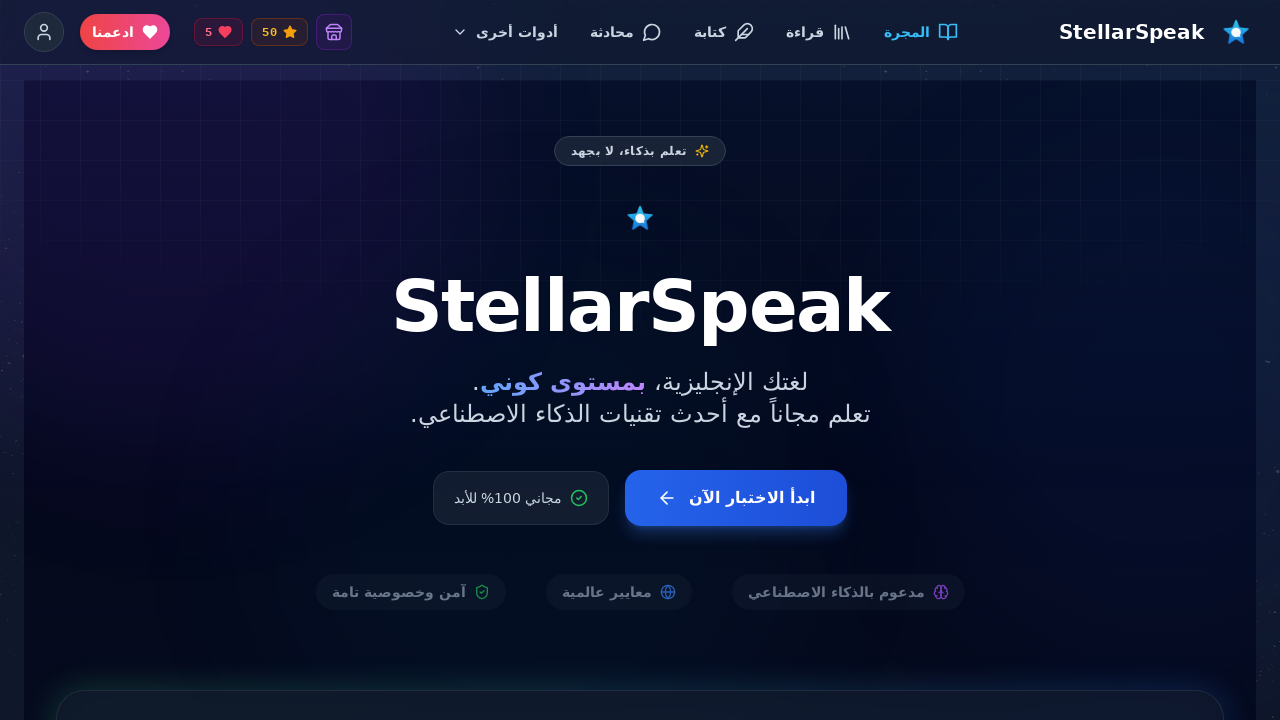

Verified page title is not empty
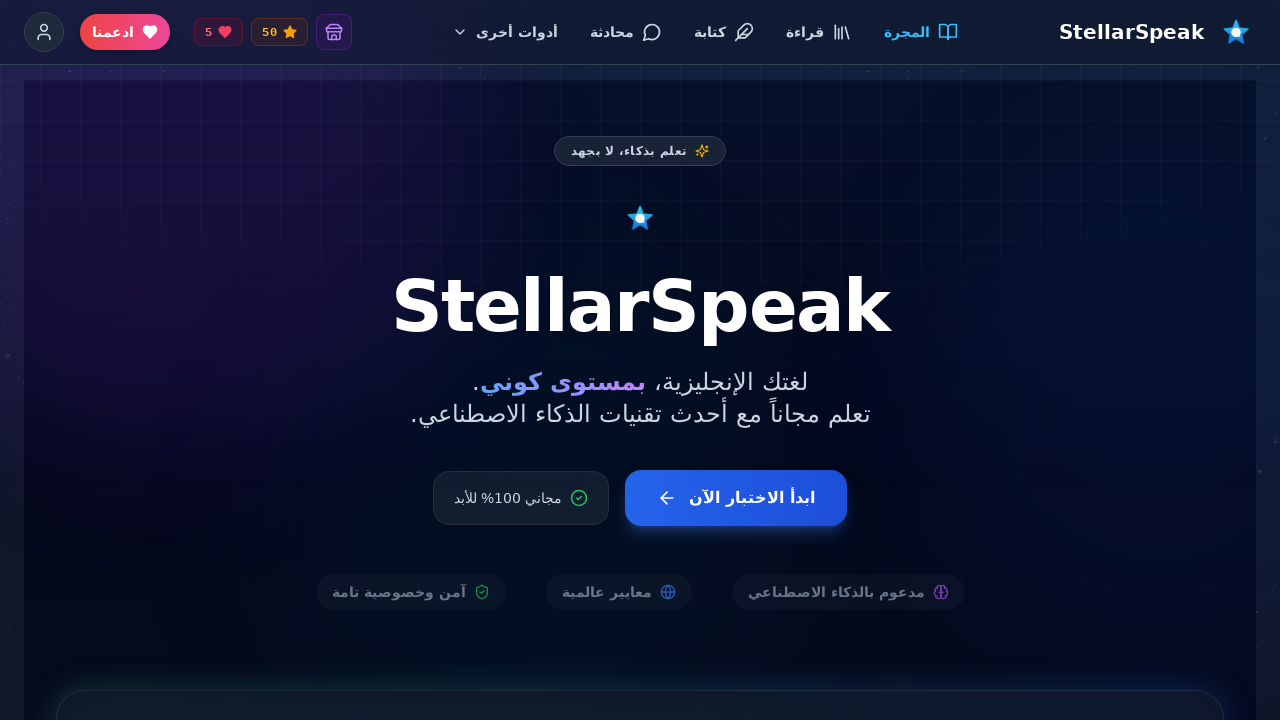

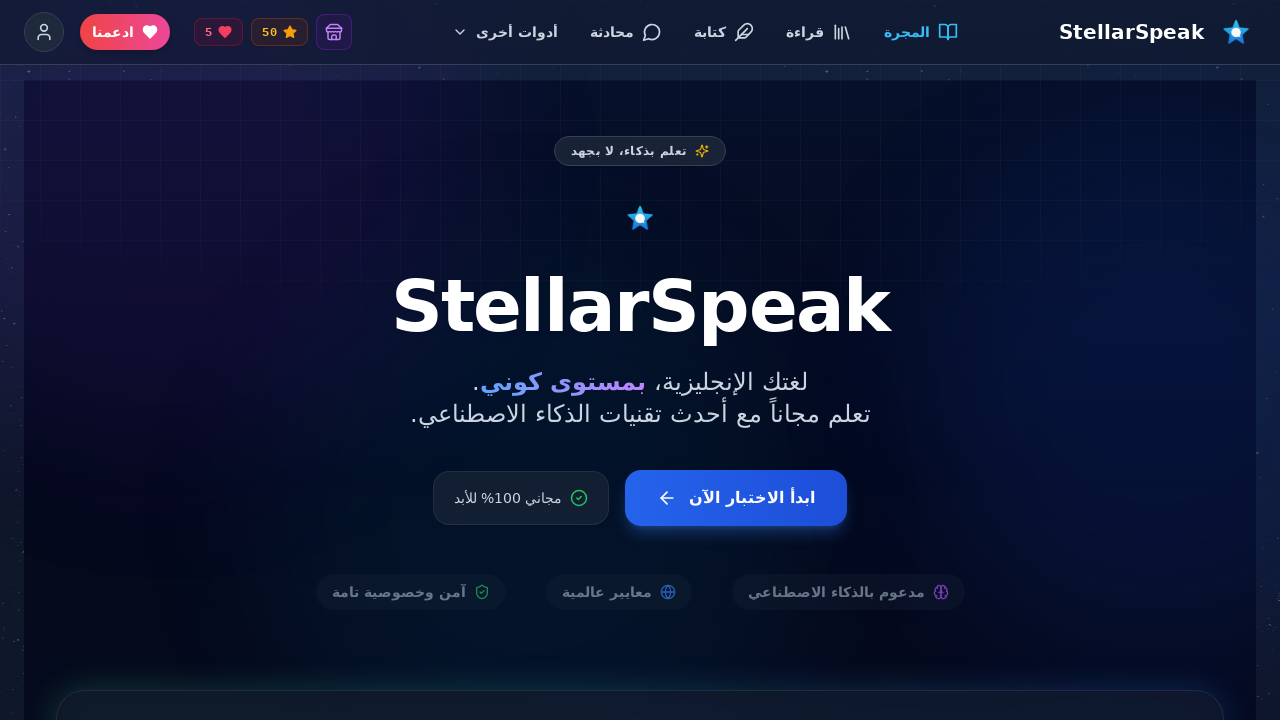